Tests the add/remove elements functionality by clicking the "Add Element" button 5 times using Enter key, then verifies that the dynamically added delete buttons are present.

Starting URL: https://the-internet.herokuapp.com/add_remove_elements/

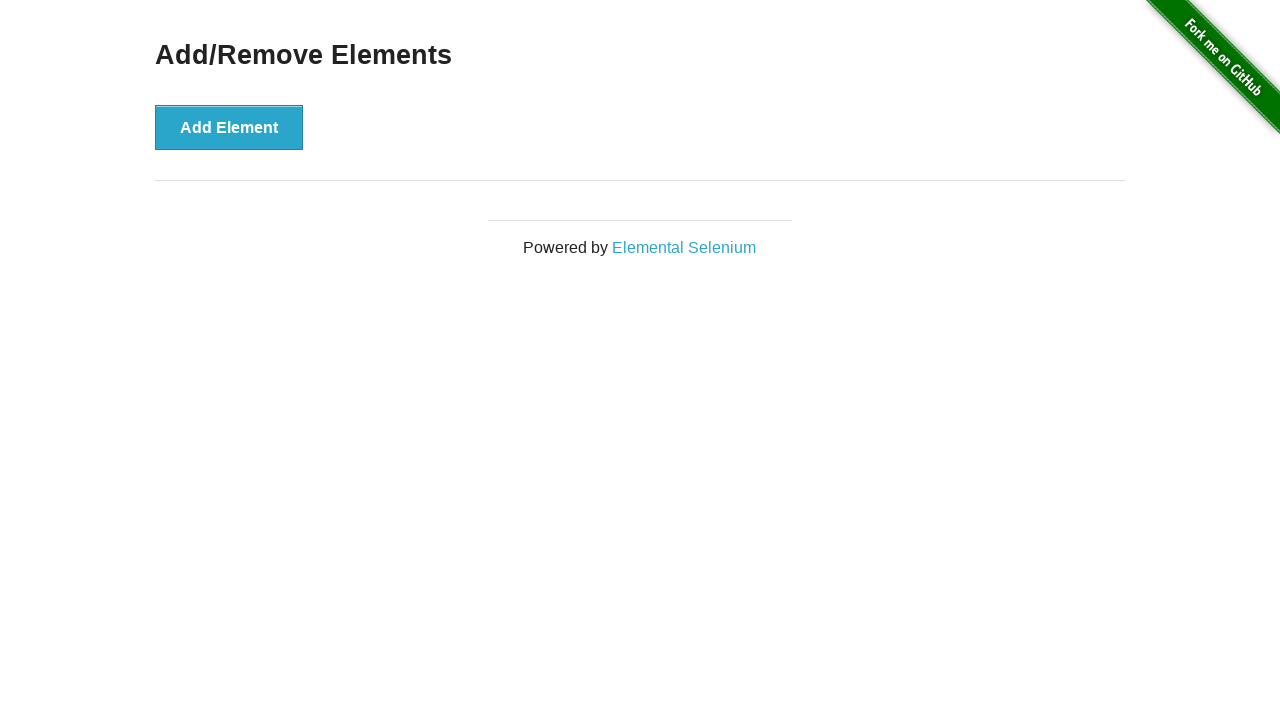

Located the 'Add Element' button
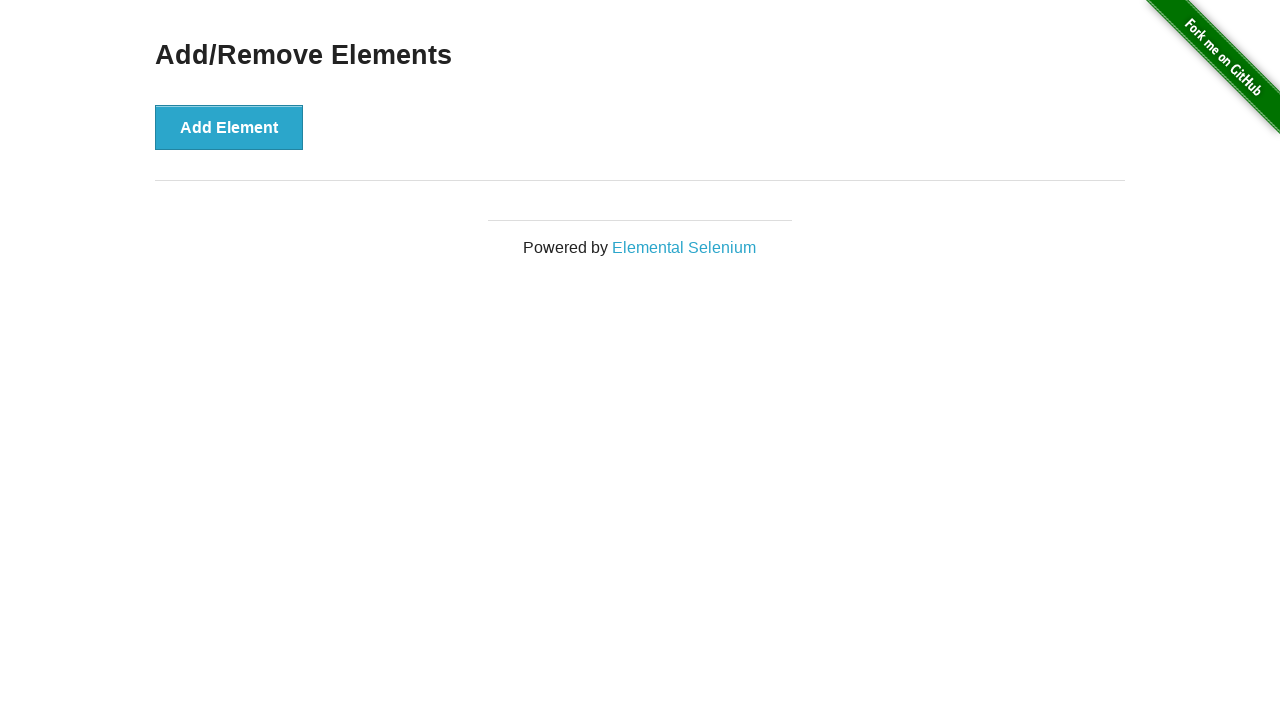

Pressed Enter on 'Add Element' button (iteration 1/5) on button >> internal:has-text="Add Element"i
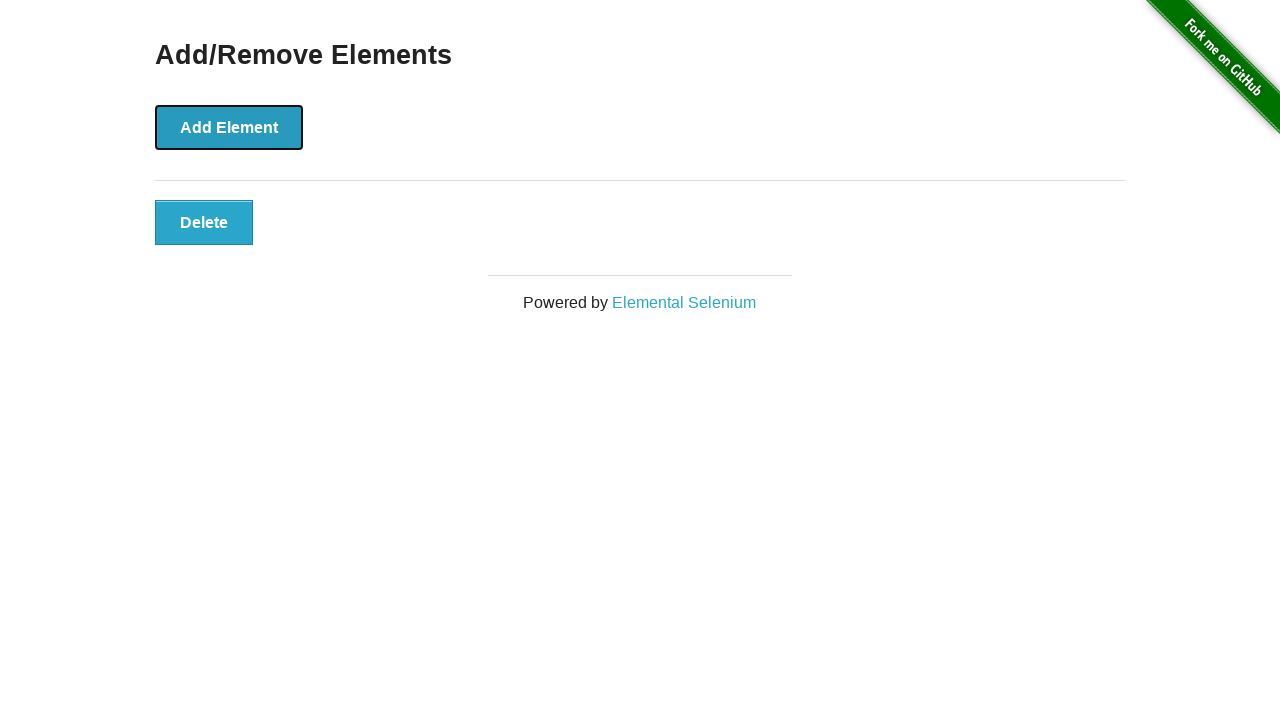

Pressed Enter on 'Add Element' button (iteration 2/5) on button >> internal:has-text="Add Element"i
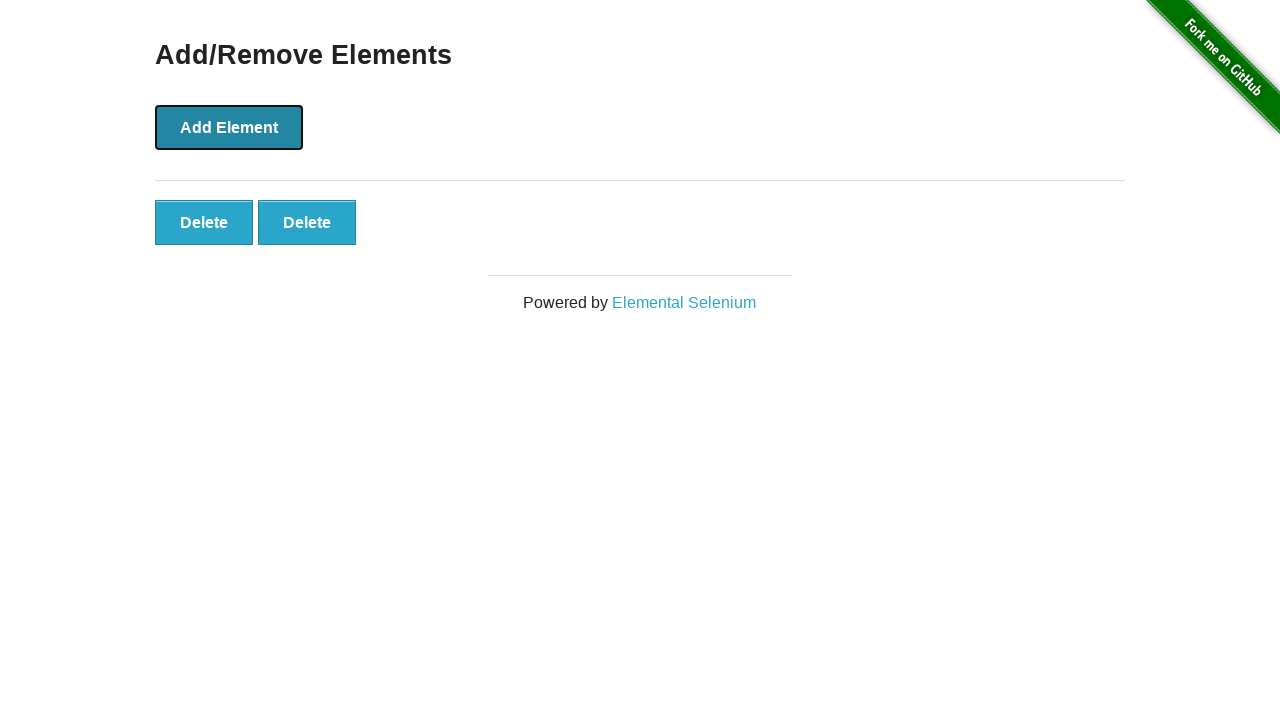

Pressed Enter on 'Add Element' button (iteration 3/5) on button >> internal:has-text="Add Element"i
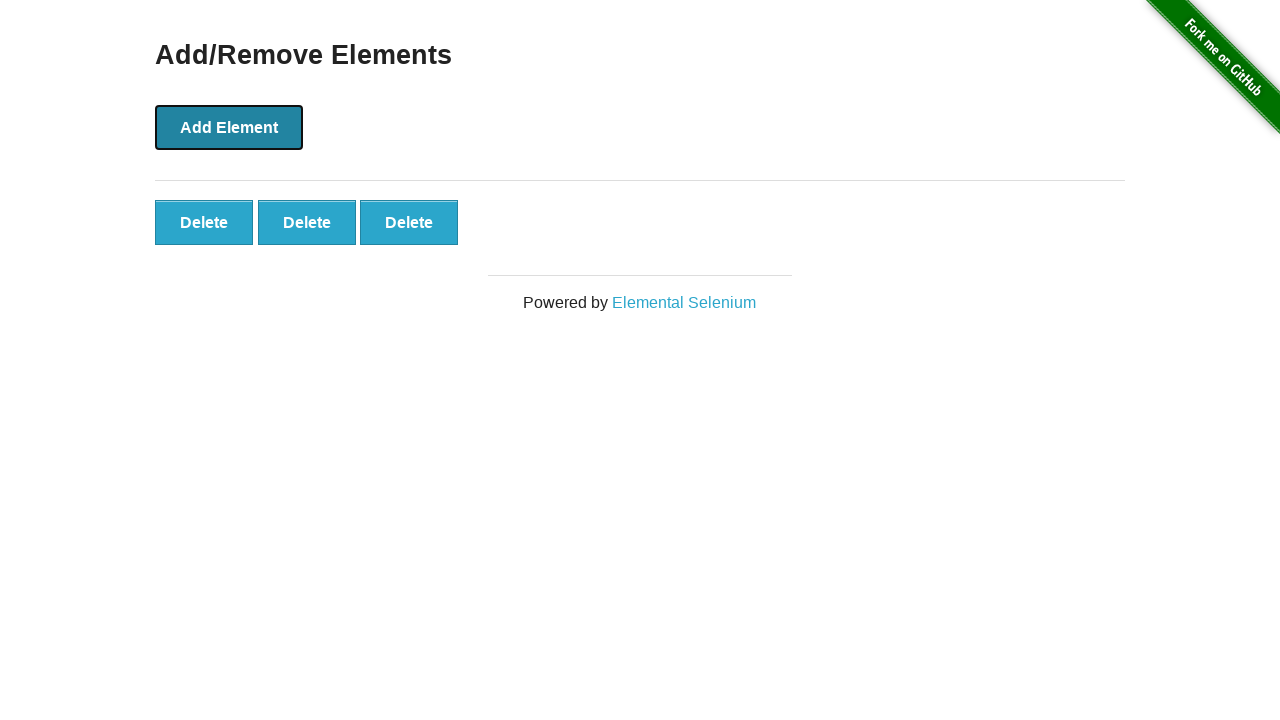

Pressed Enter on 'Add Element' button (iteration 4/5) on button >> internal:has-text="Add Element"i
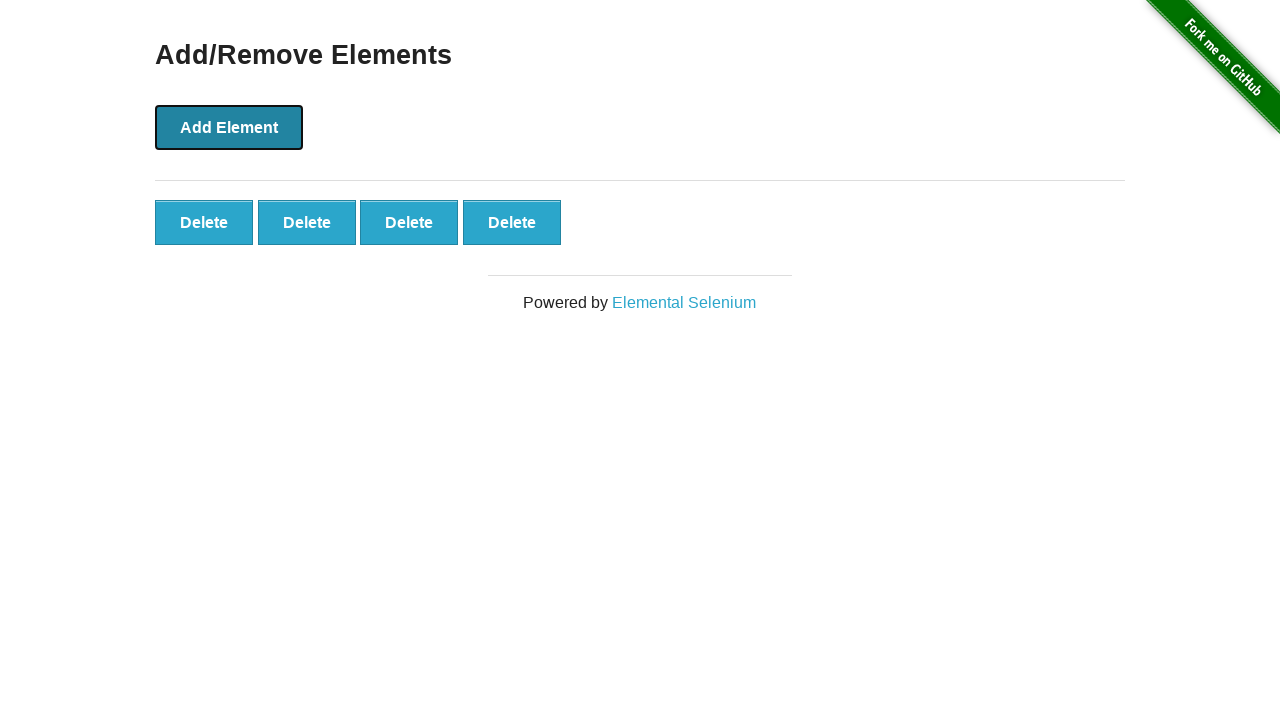

Pressed Enter on 'Add Element' button (iteration 5/5) on button >> internal:has-text="Add Element"i
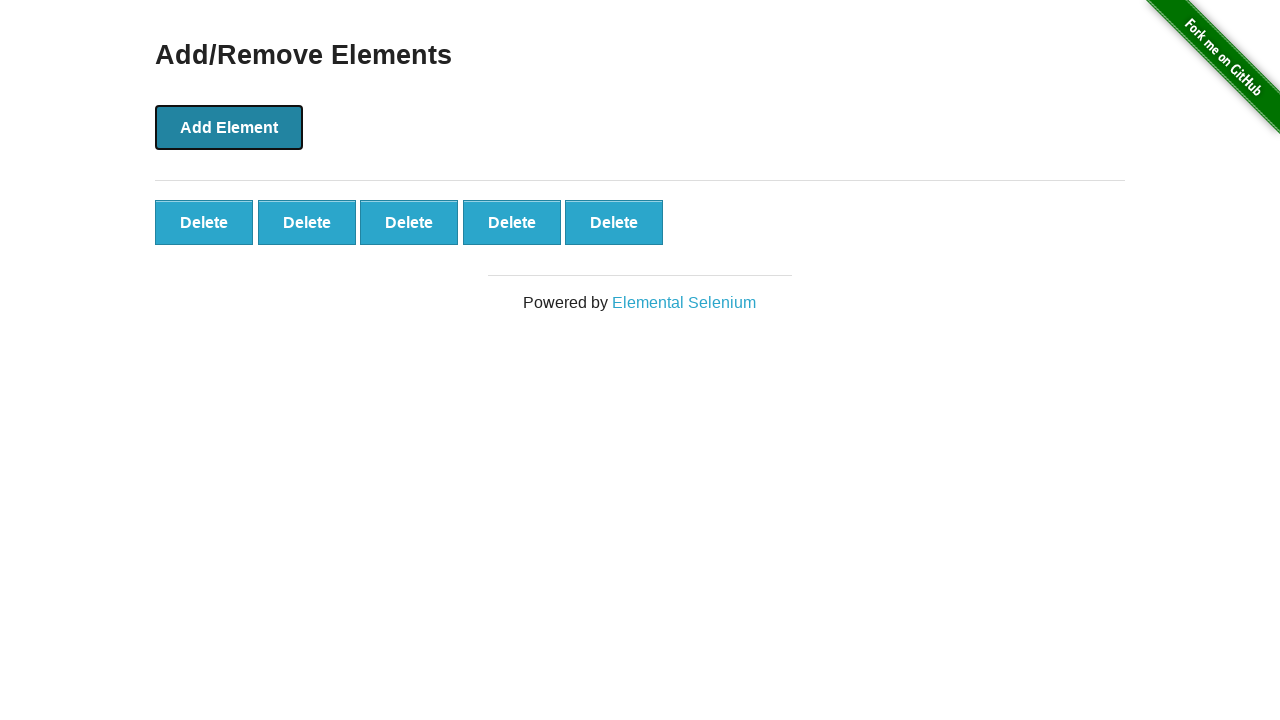

Waited for delete buttons to appear in the DOM
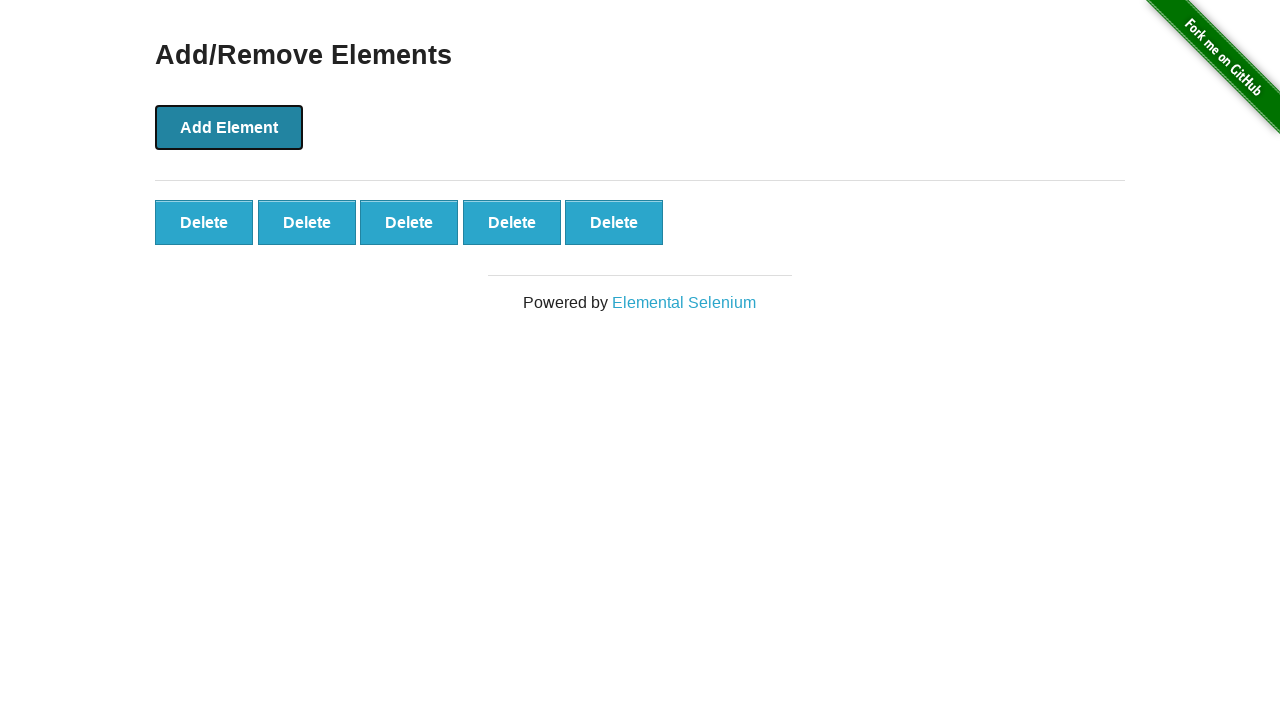

Located all dynamically added delete buttons
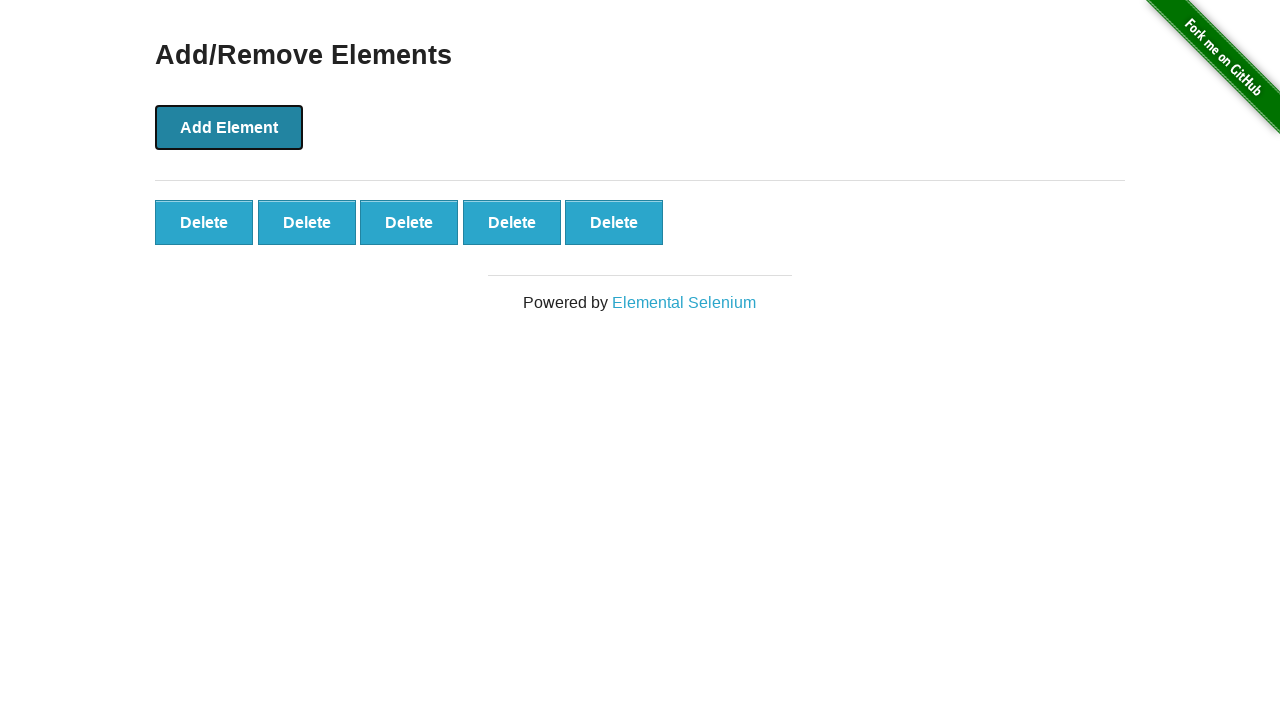

Verified that the first delete button is visible
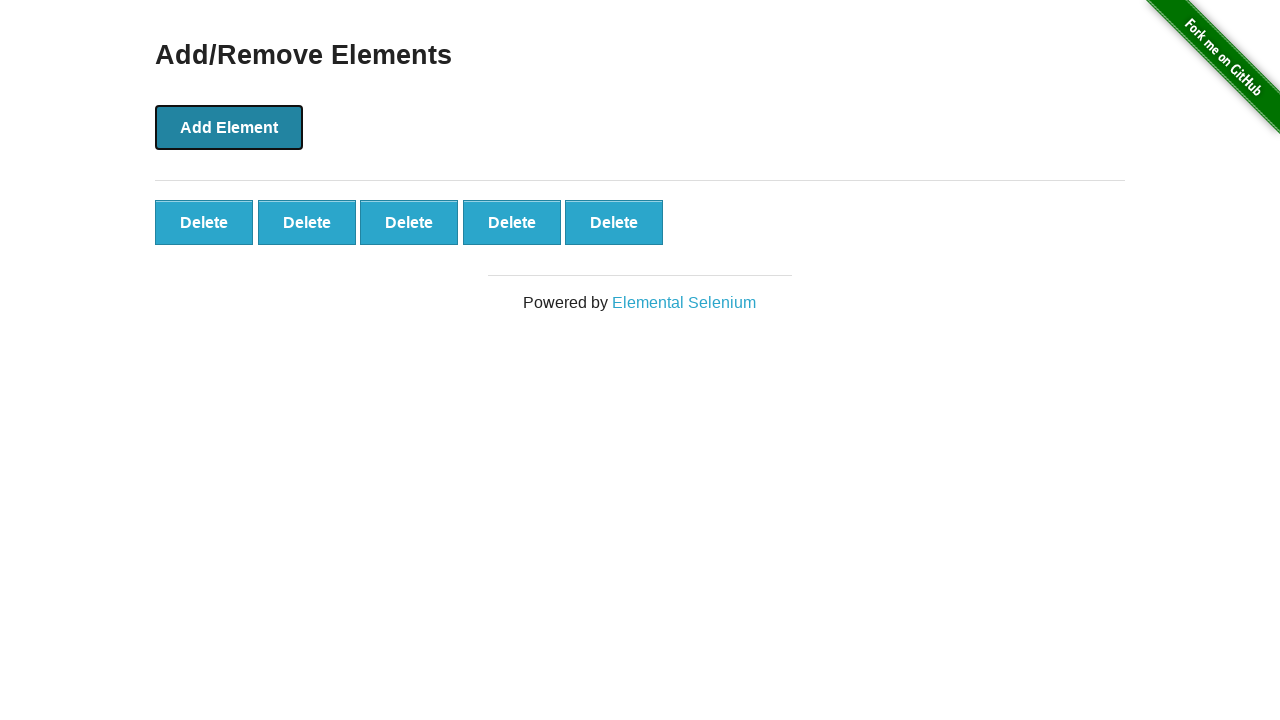

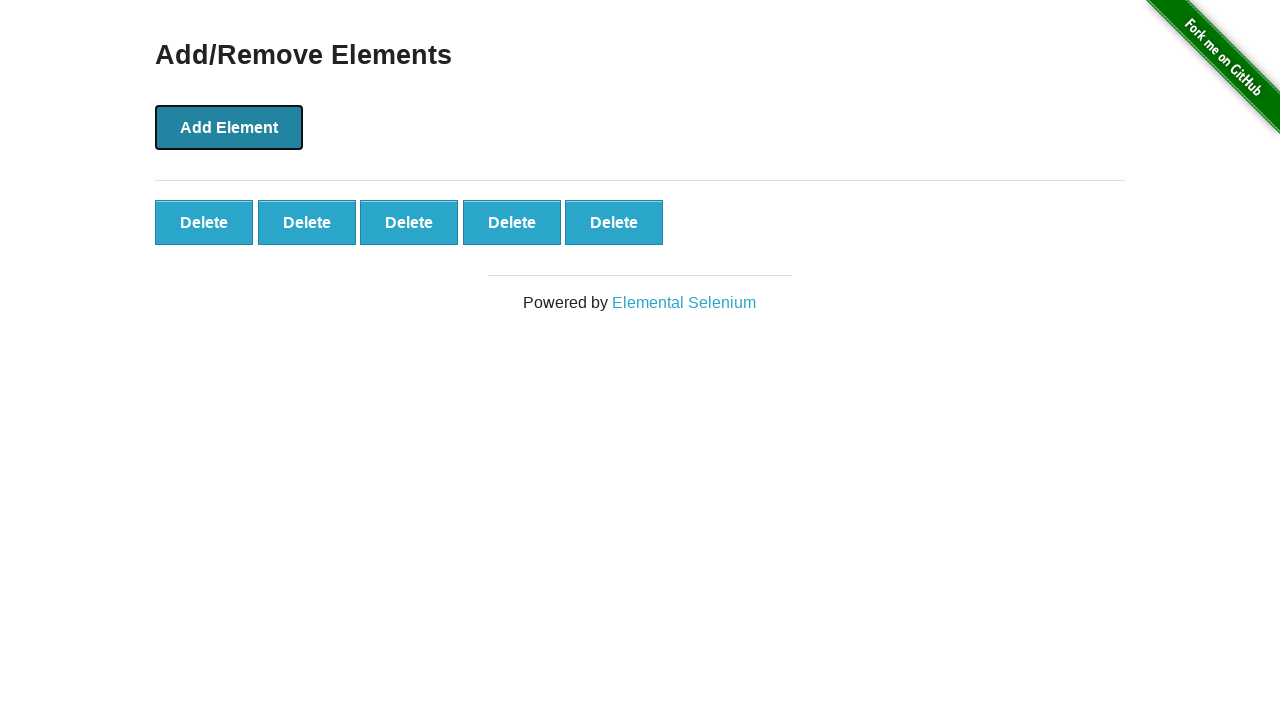